Navigates to the login page and clicks on the "Contact us" link to navigate to the contact page

Starting URL: https://www.automationexercise.com/login

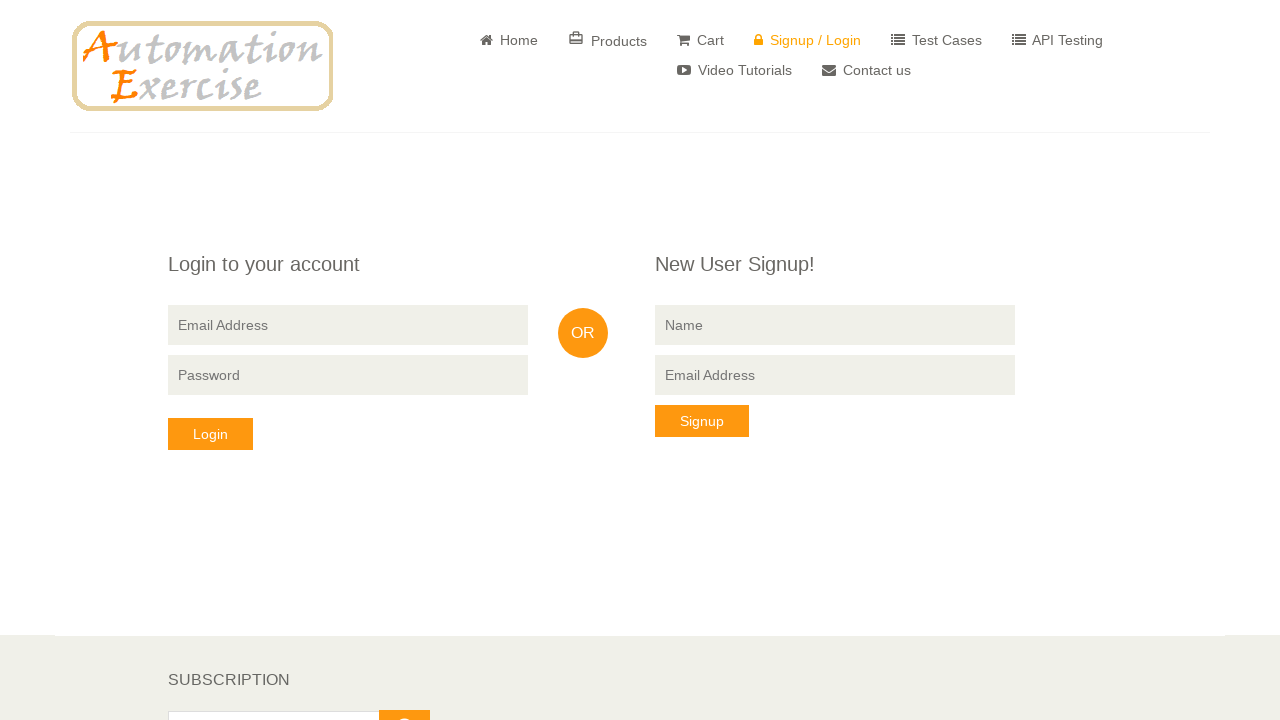

Navigated to login page
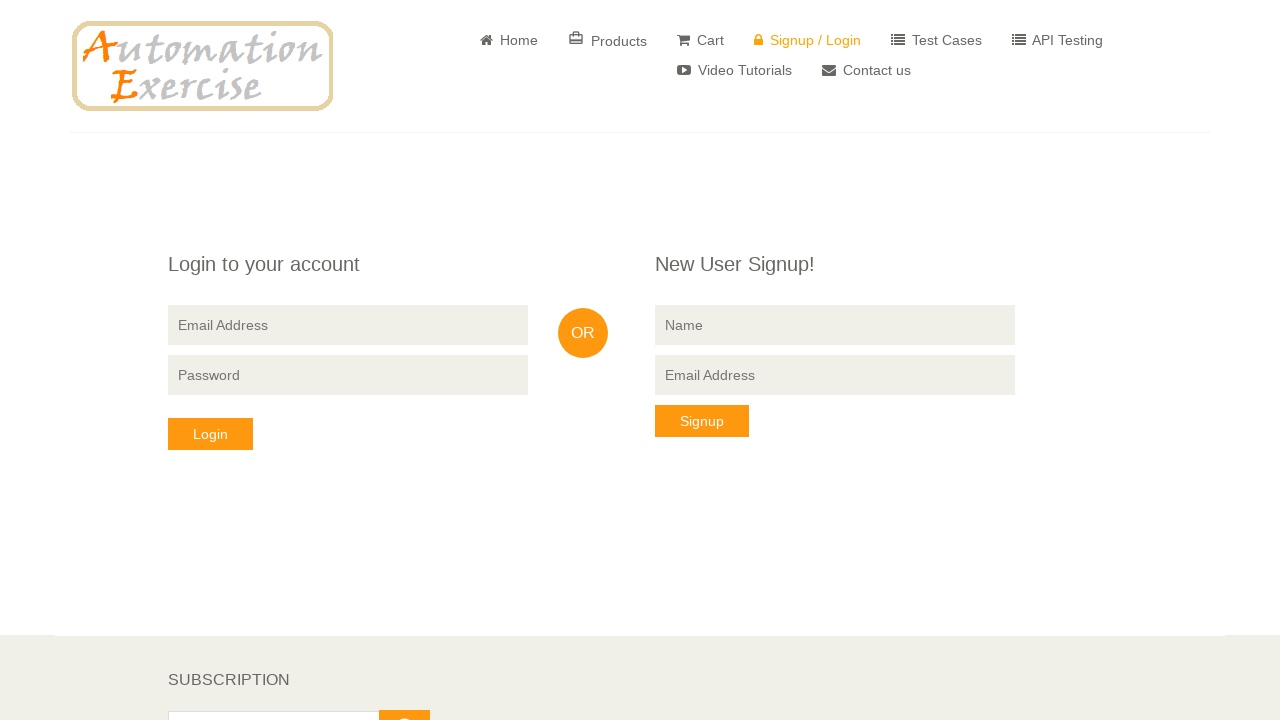

Clicked on 'Contact us' link at (866, 70) on a:text('Contact us')
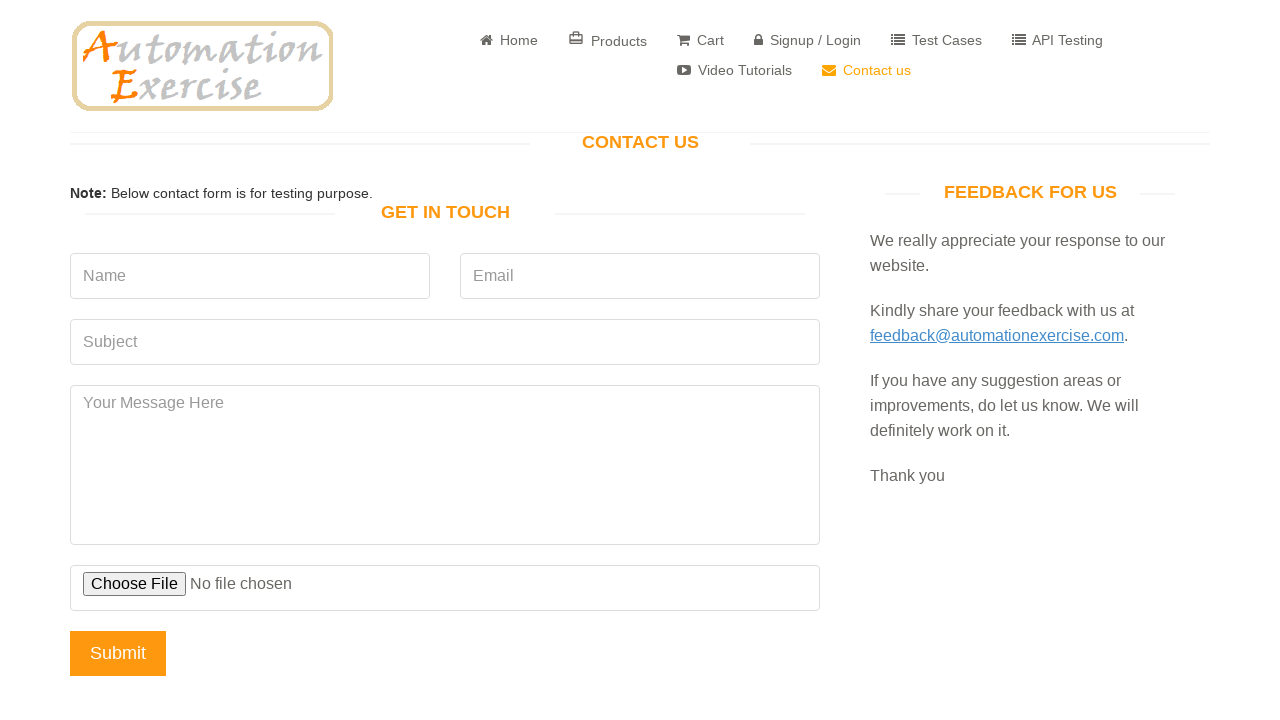

Contact page loaded successfully
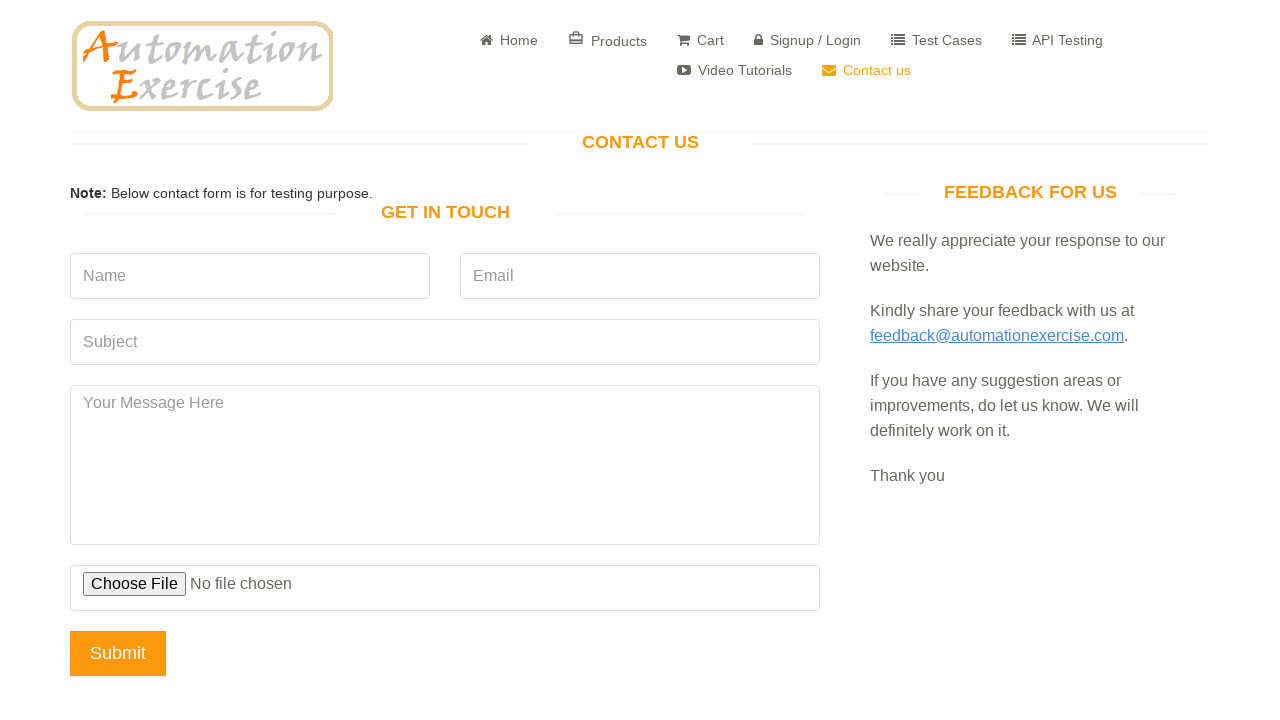

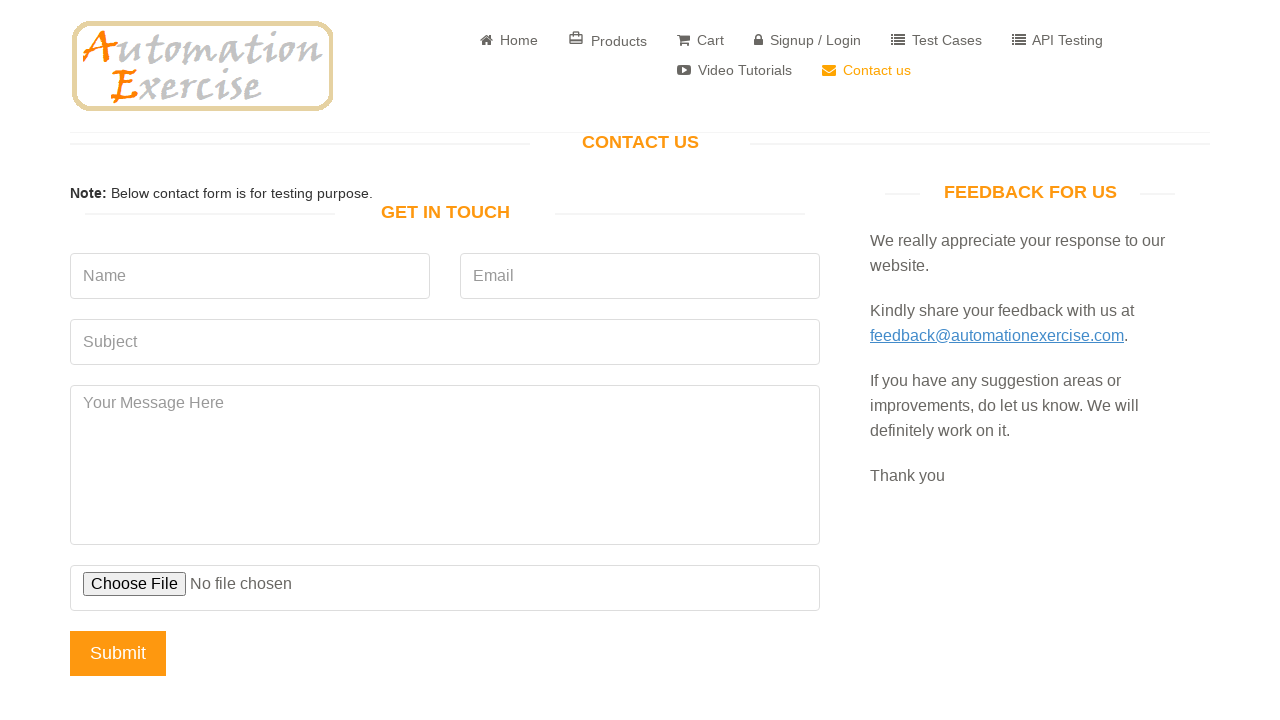